Tests clicking the submit button without entering search text to see default behavior

Starting URL: https://ecommerce-playground.lambdatest.io/

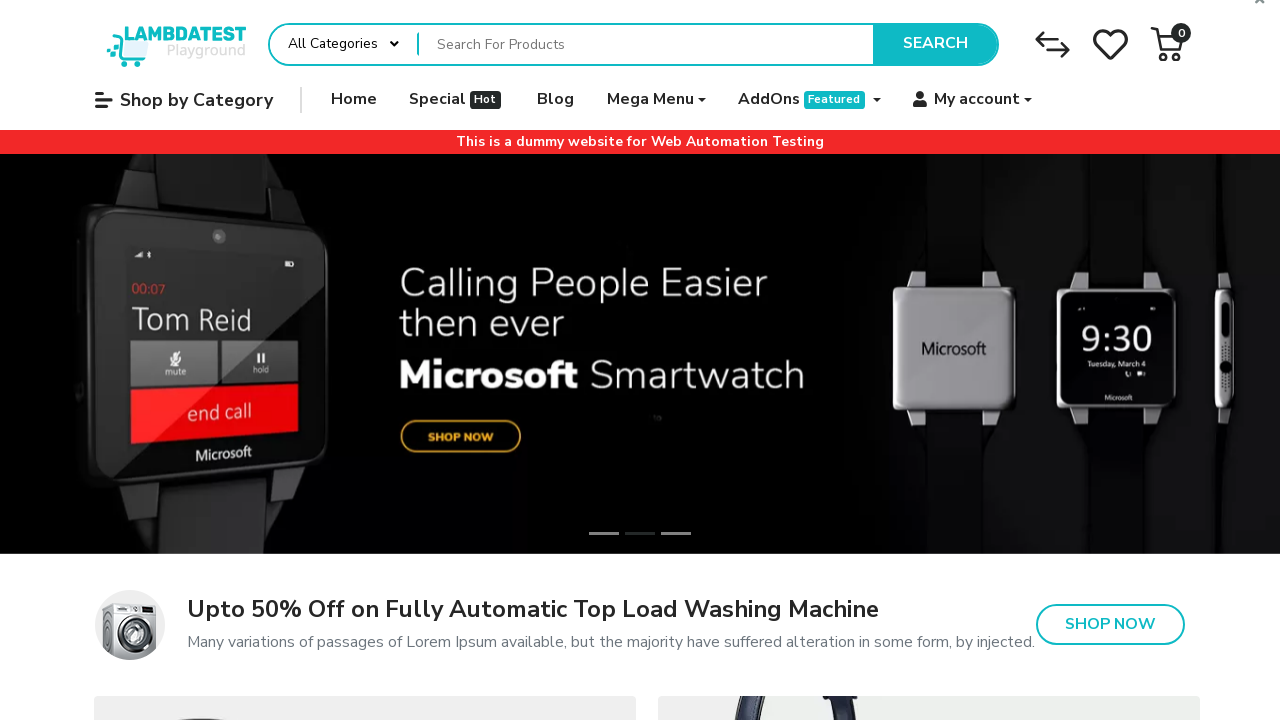

Navigated to ecommerce playground homepage
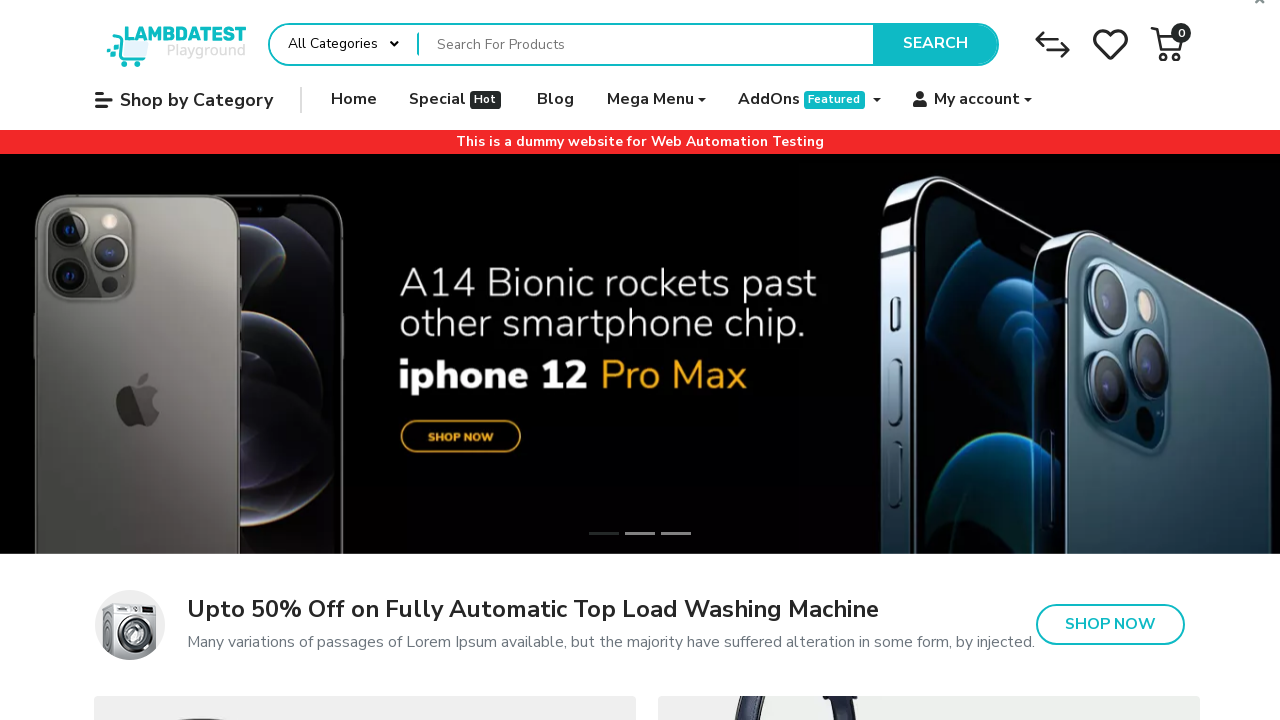

Clicked submit button without entering search text to test default behavior at (935, 44) on button[type='submit']
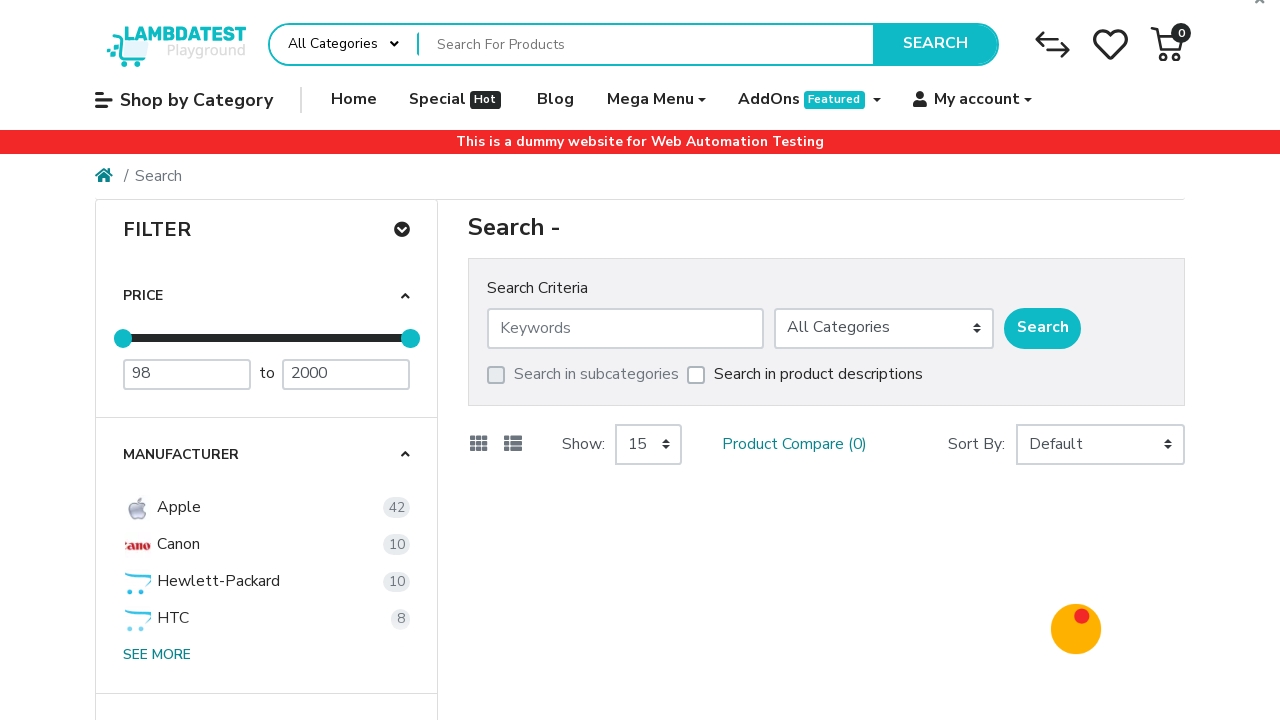

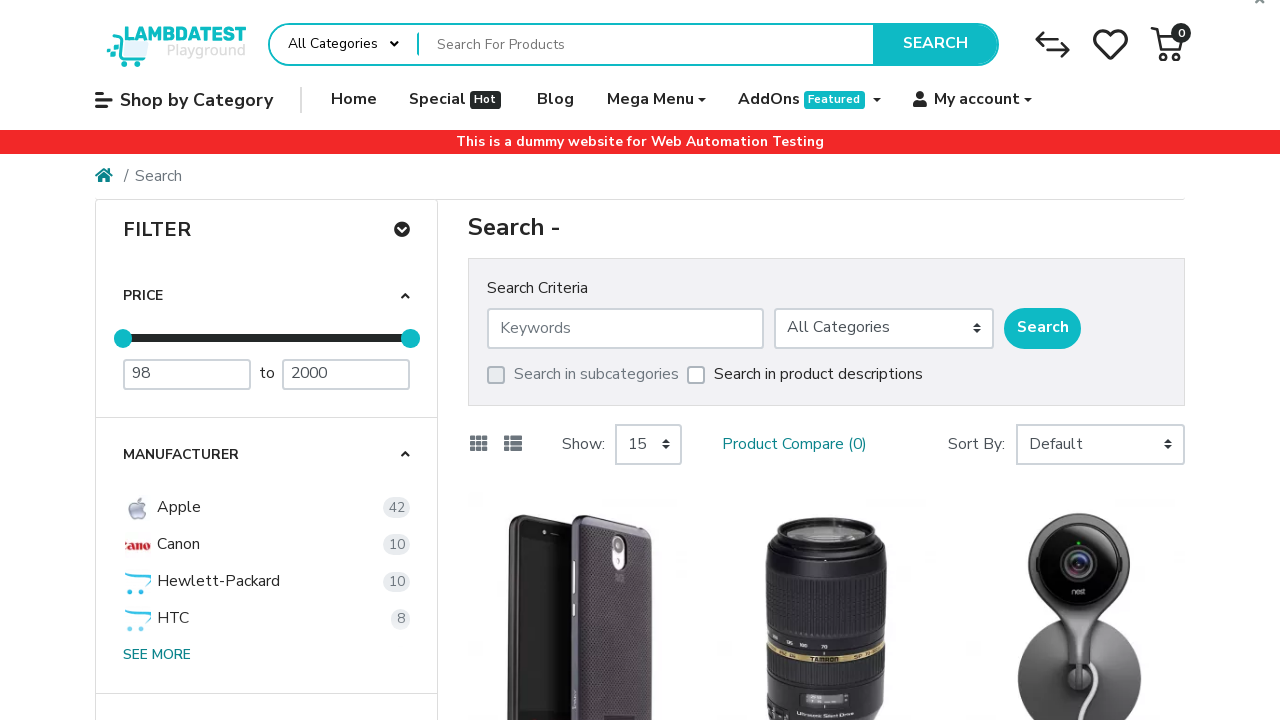